Tests dropdown select functionality by selecting an option from a static dropdown menu using visible text

Starting URL: https://the-internet.herokuapp.com/dropdown

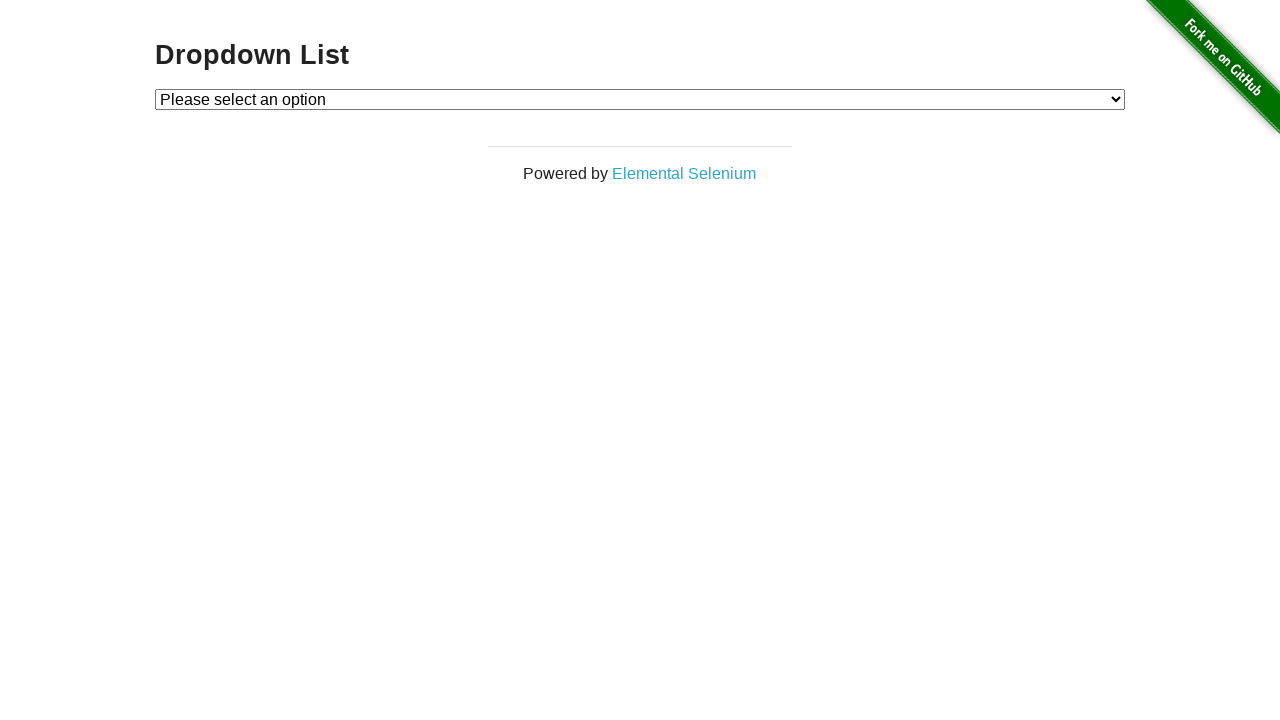

Selected 'Option 2' from dropdown menu using visible text on #dropdown
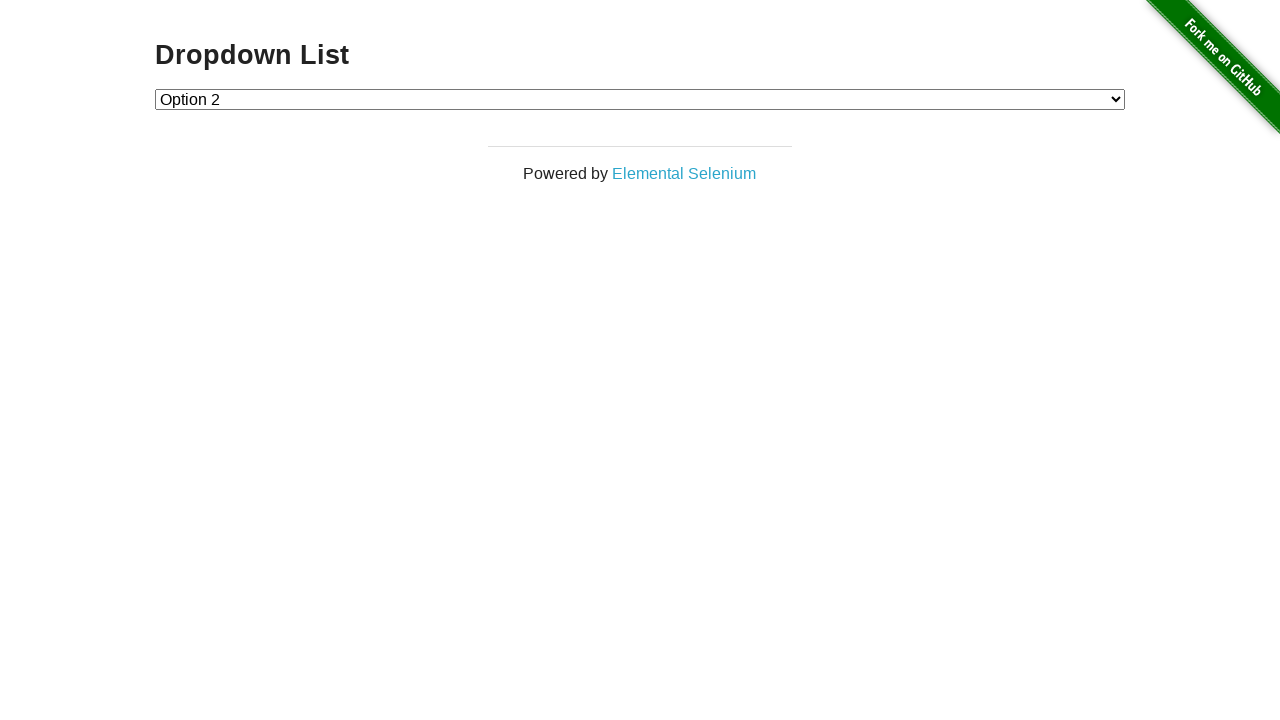

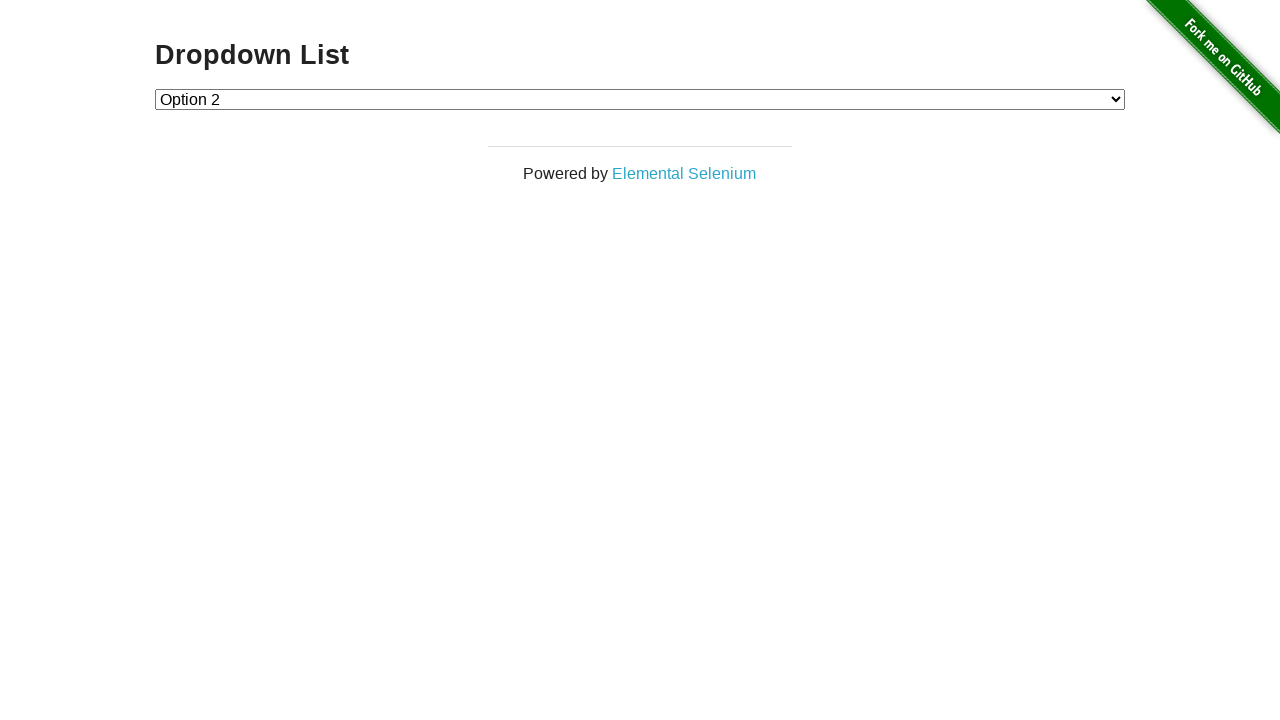